Tests radio button functionality by clicking the "Yes" radio button, verifying it's selected and shows the correct message, then clicking the "Impressive" radio button

Starting URL: https://demoqa.com/radio-button

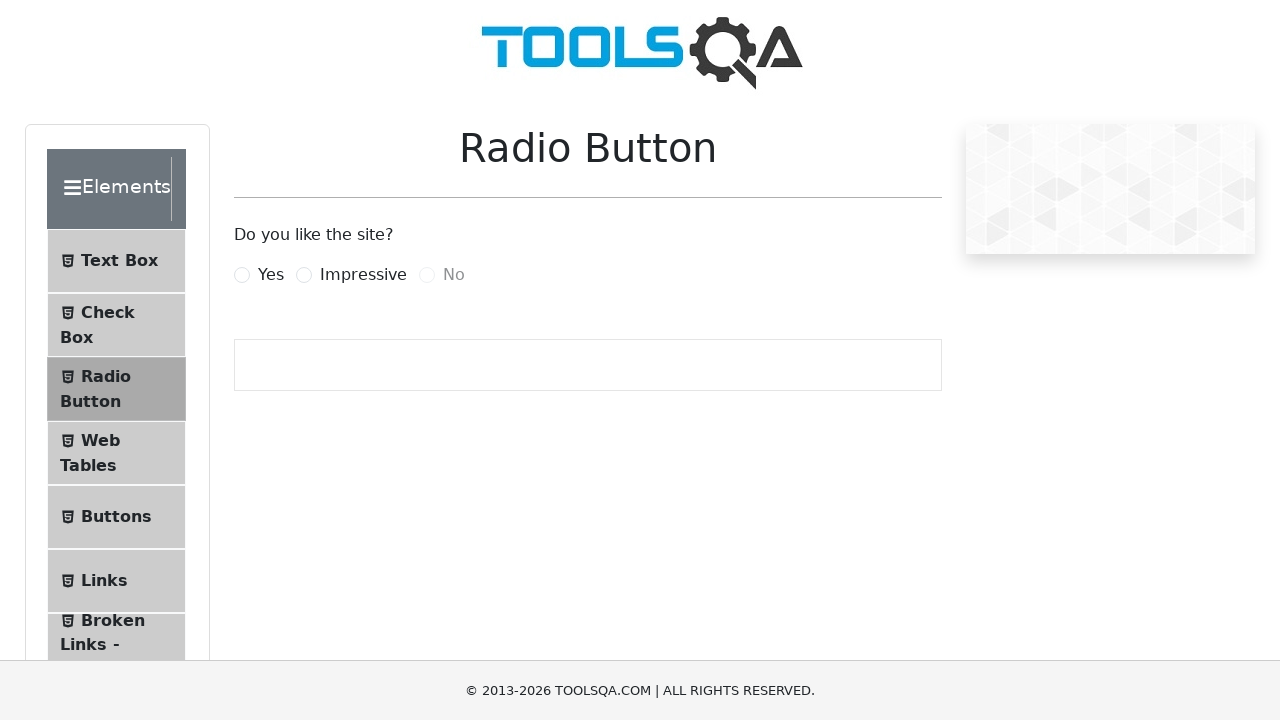

Waited for 'Yes' radio button to be visible
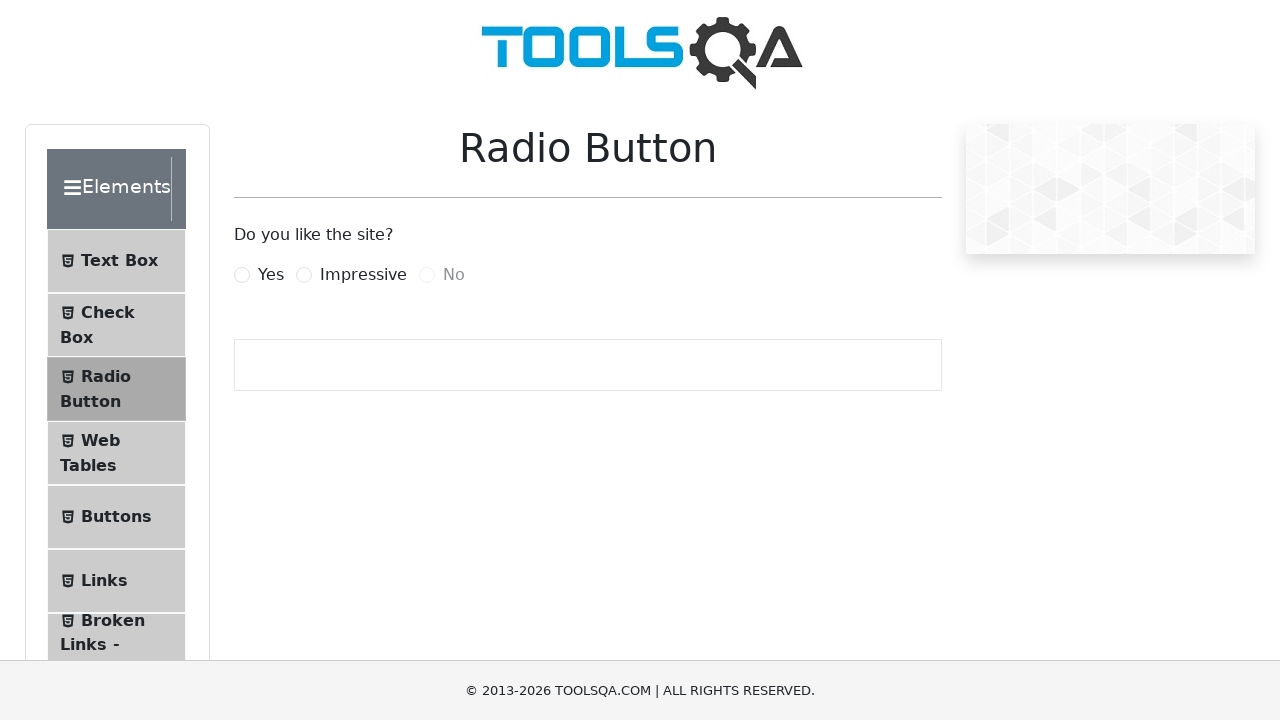

Clicked 'Yes' radio button at (271, 275) on xpath=//label[@for='yesRadio']
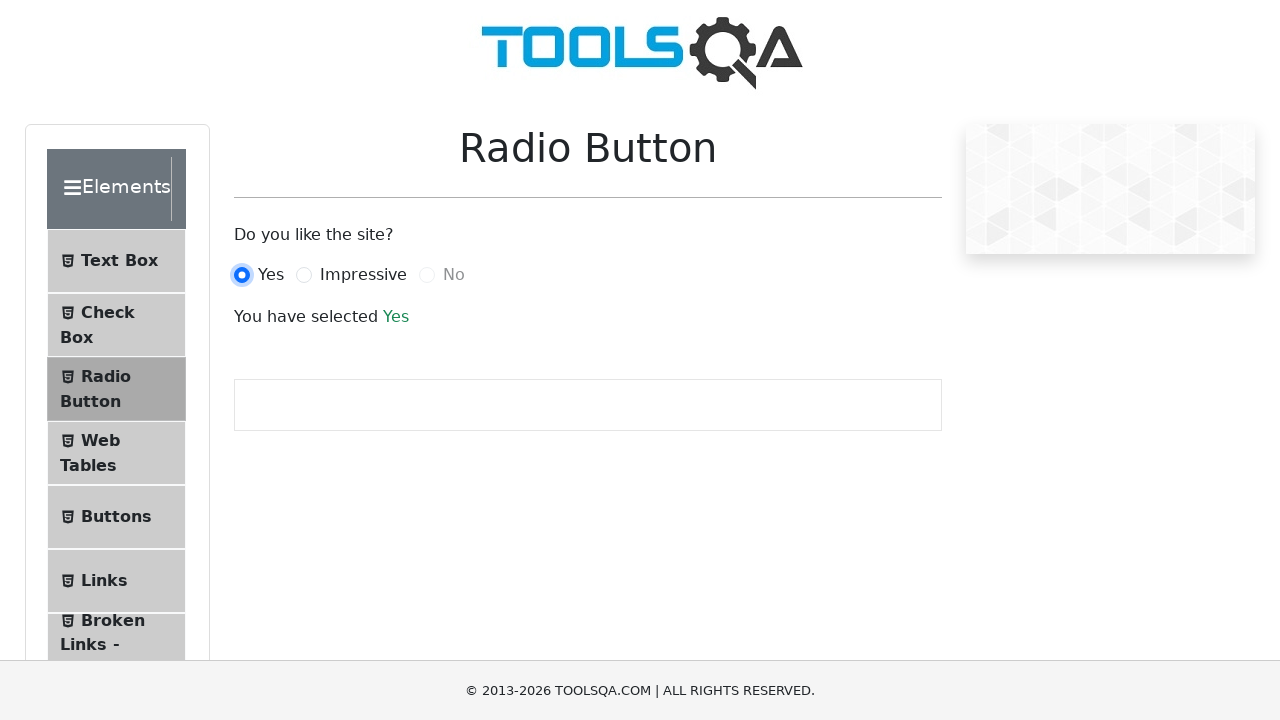

Success message appeared after selecting 'Yes'
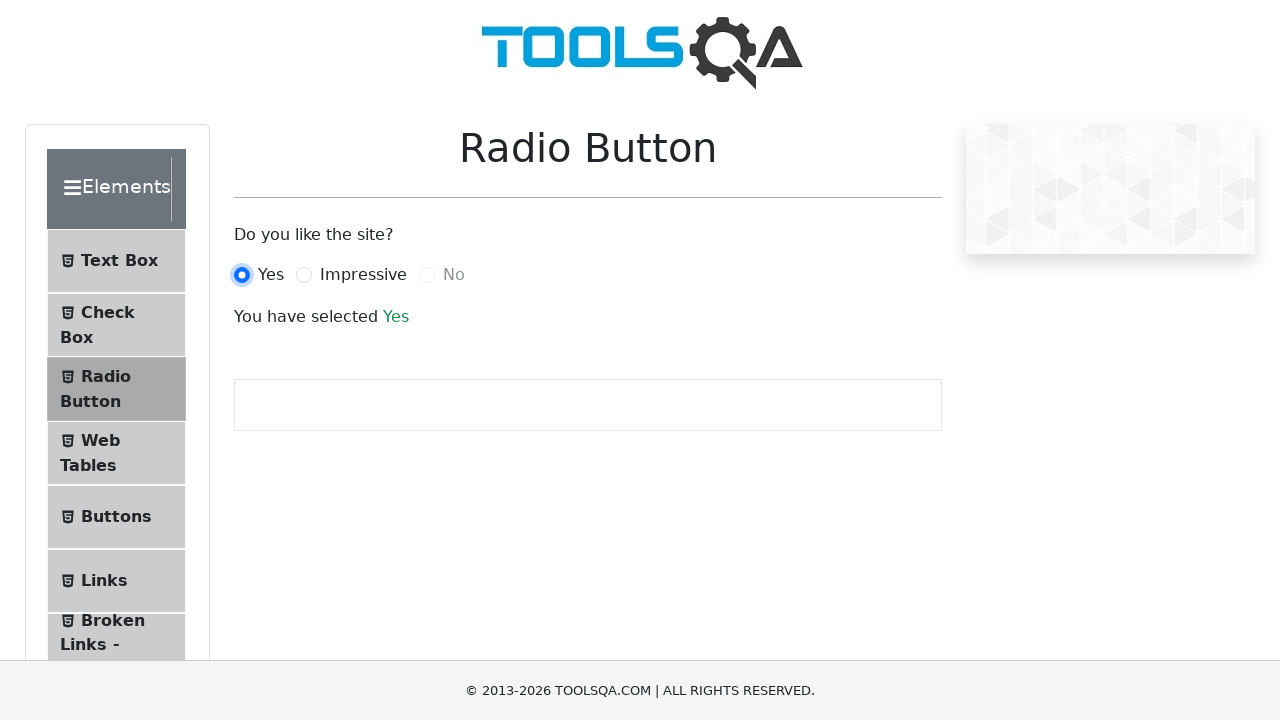

Waited for 'Impressive' radio button to be visible
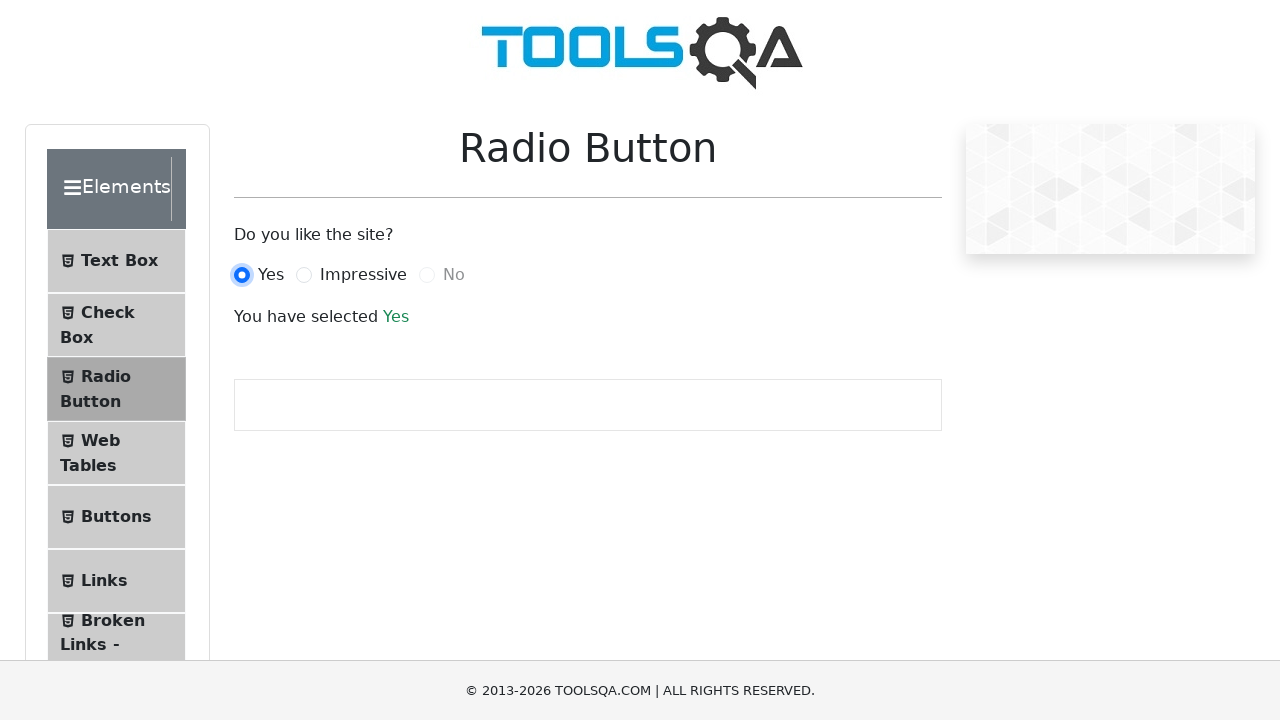

Clicked 'Impressive' radio button at (363, 275) on xpath=//label[@for='impressiveRadio']
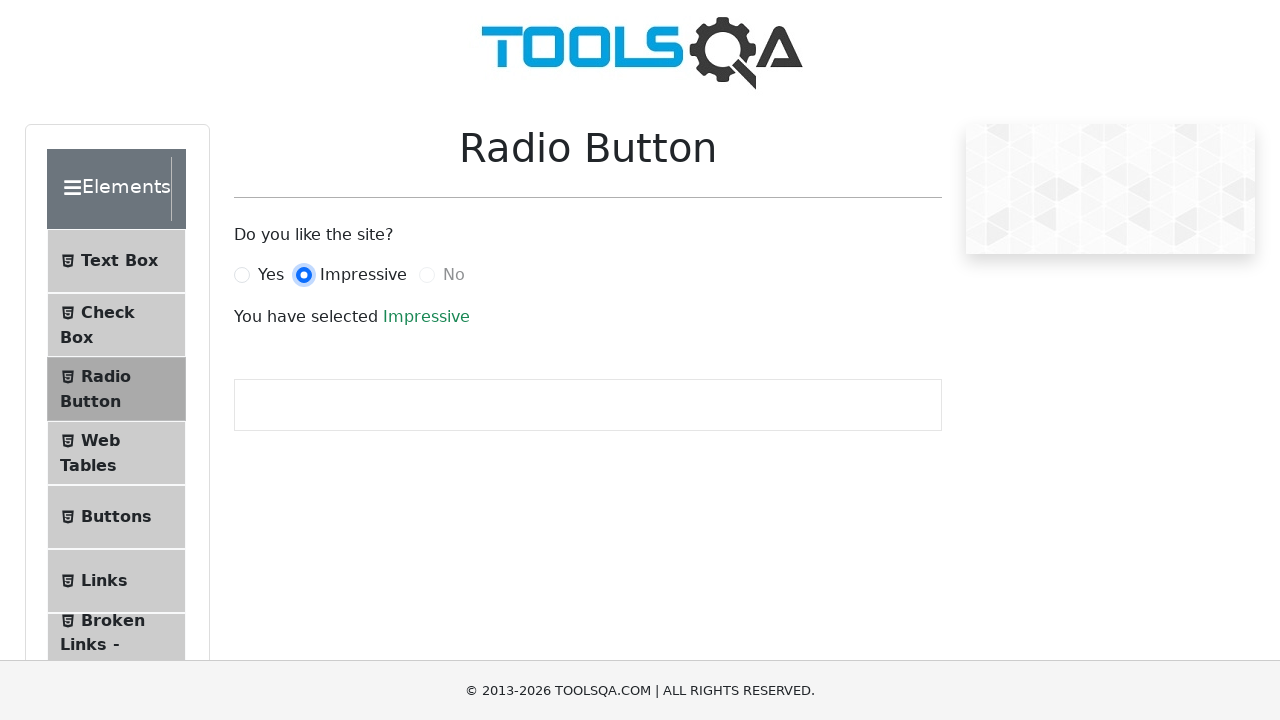

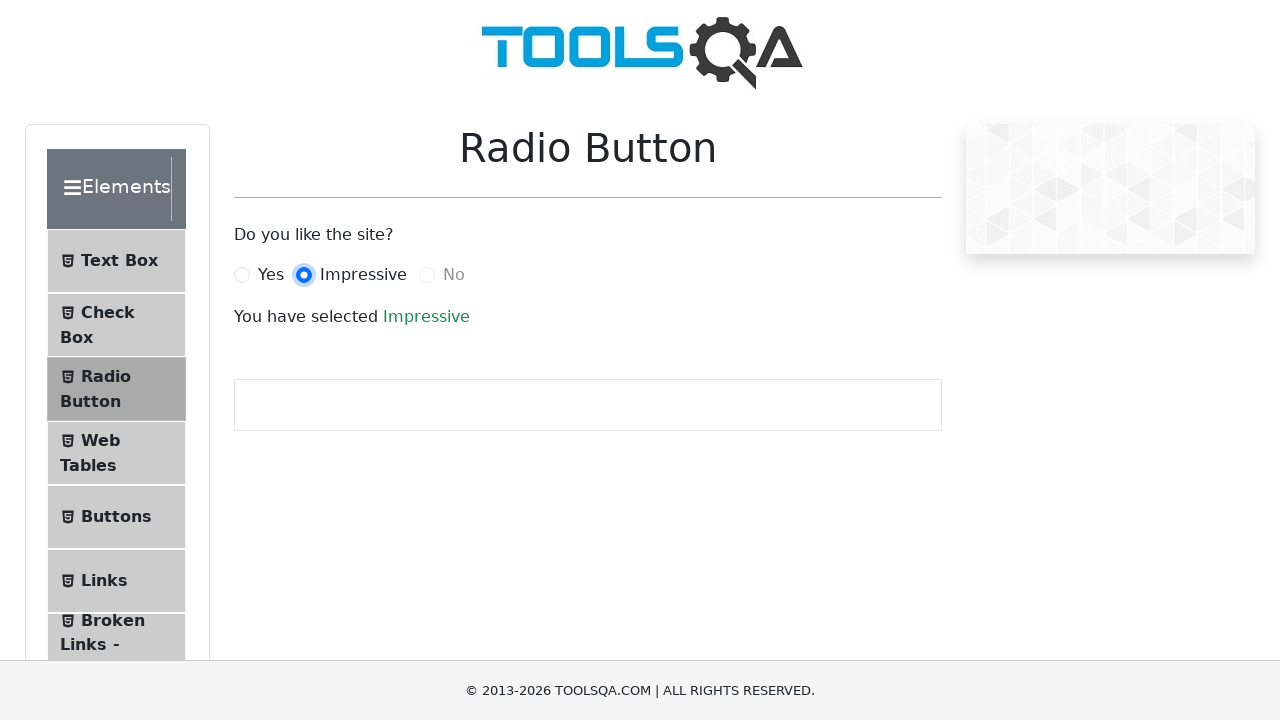